Tests basic browser navigation functionality including back, forward, and refresh commands on a webpage

Starting URL: https://app.vwo.com

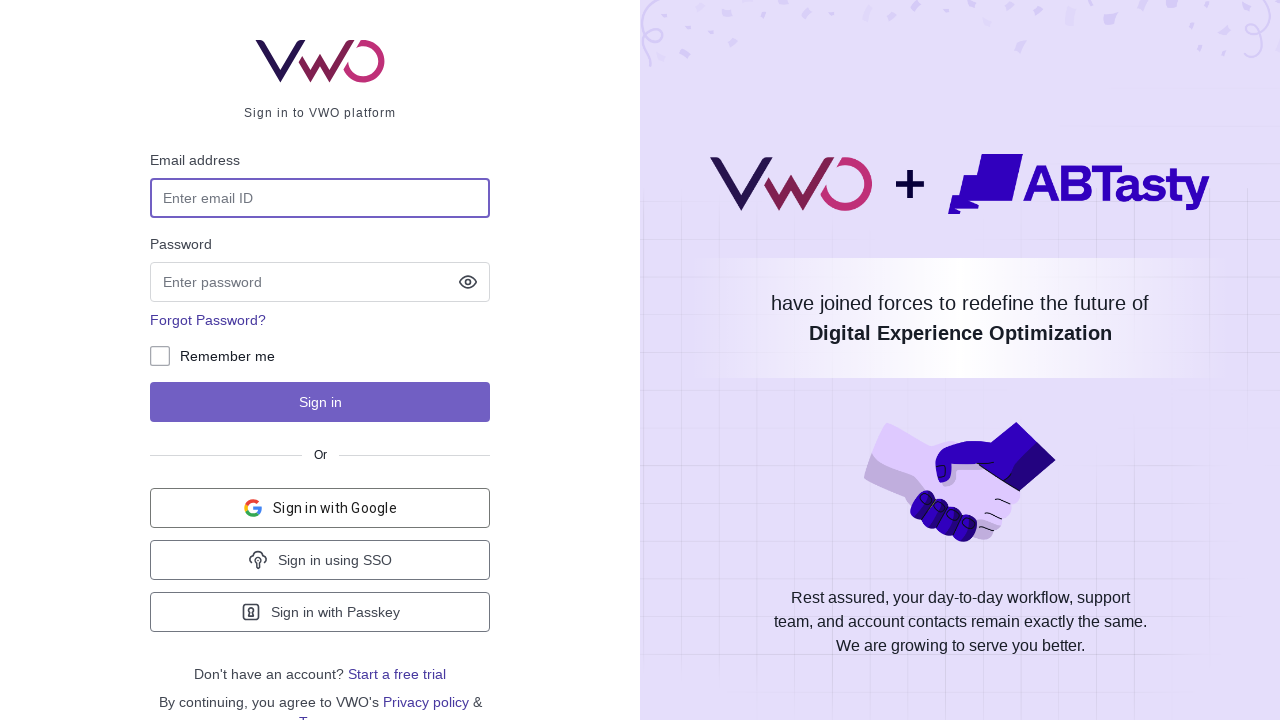

Navigated back in browser history
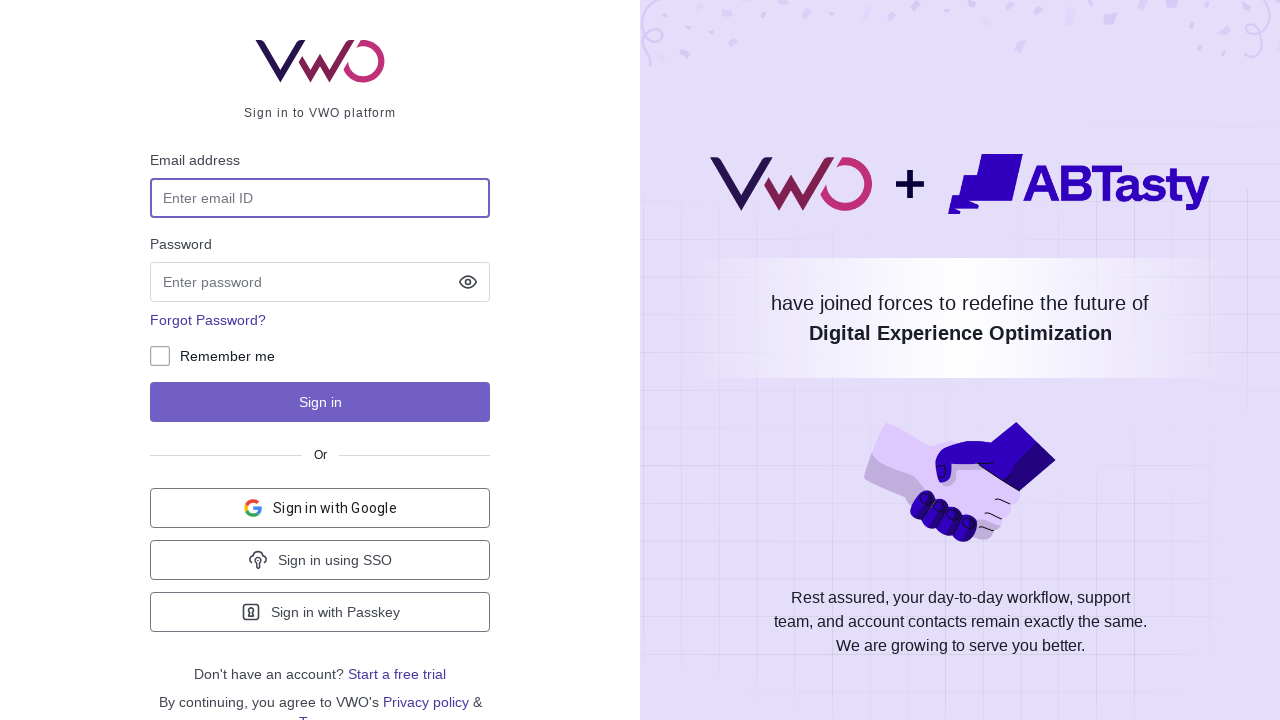

Navigated to https://app.vwo.com
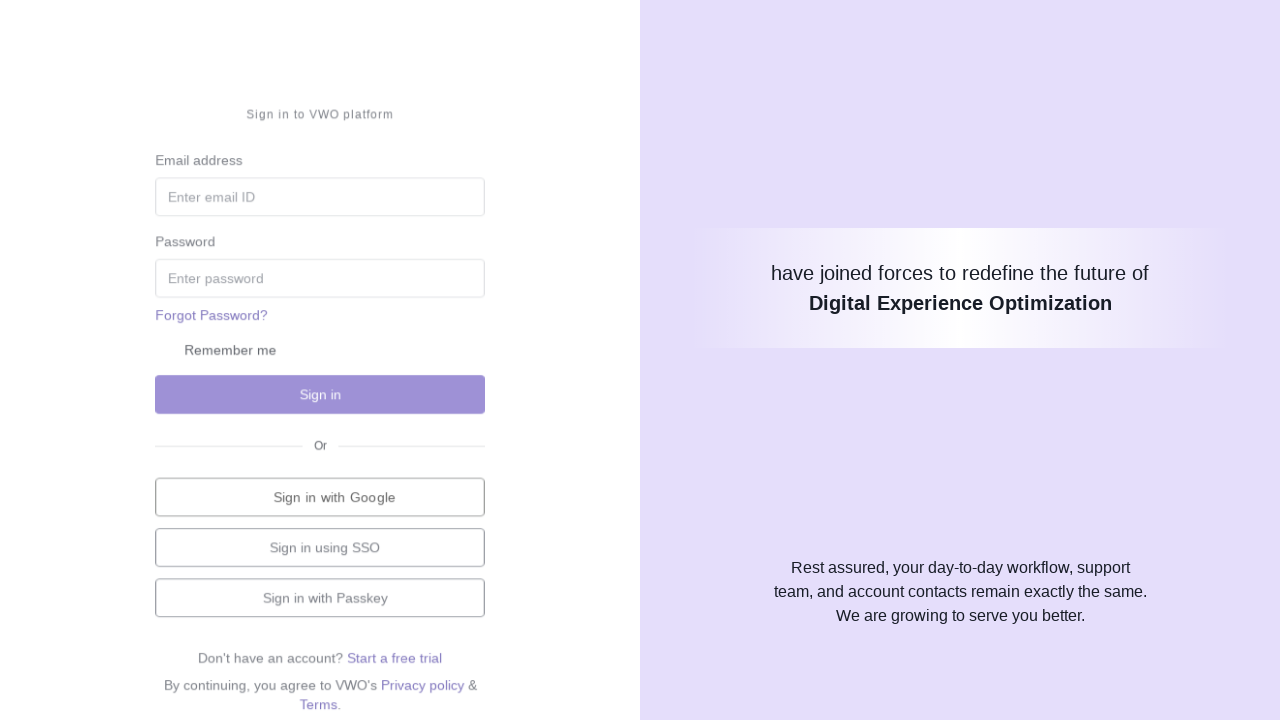

Navigated forward in browser history
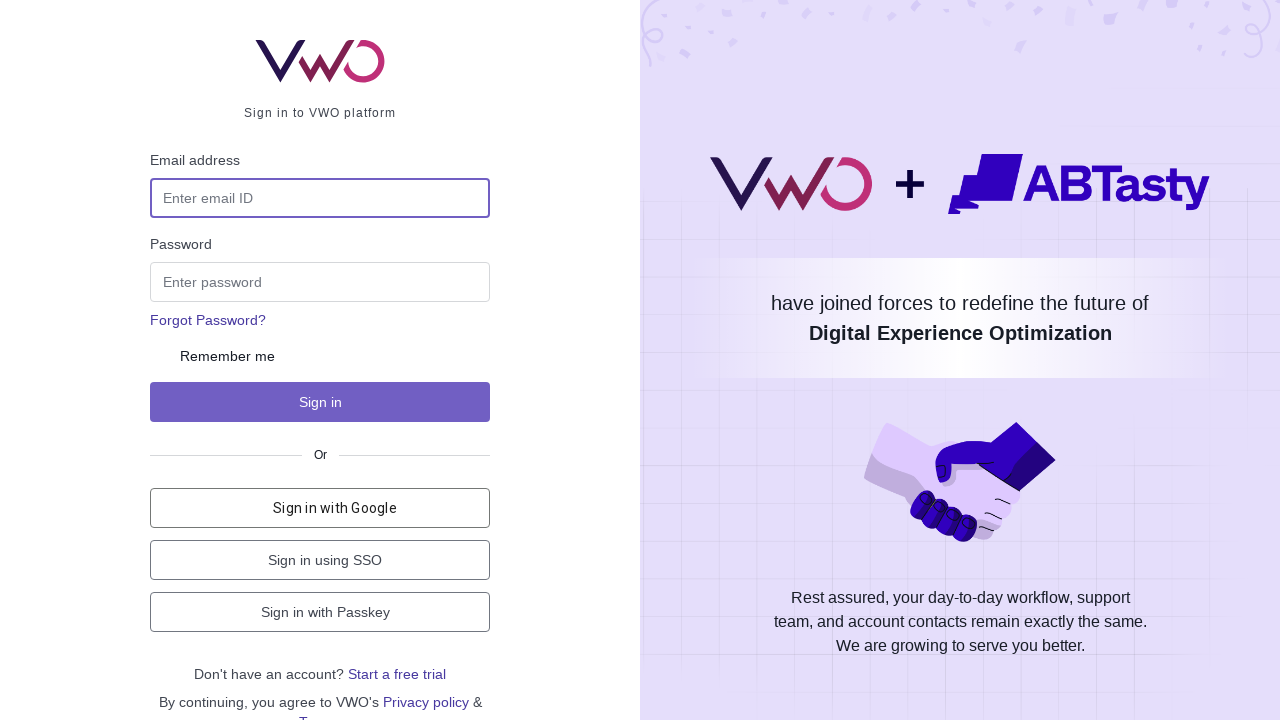

Navigated back in browser history again
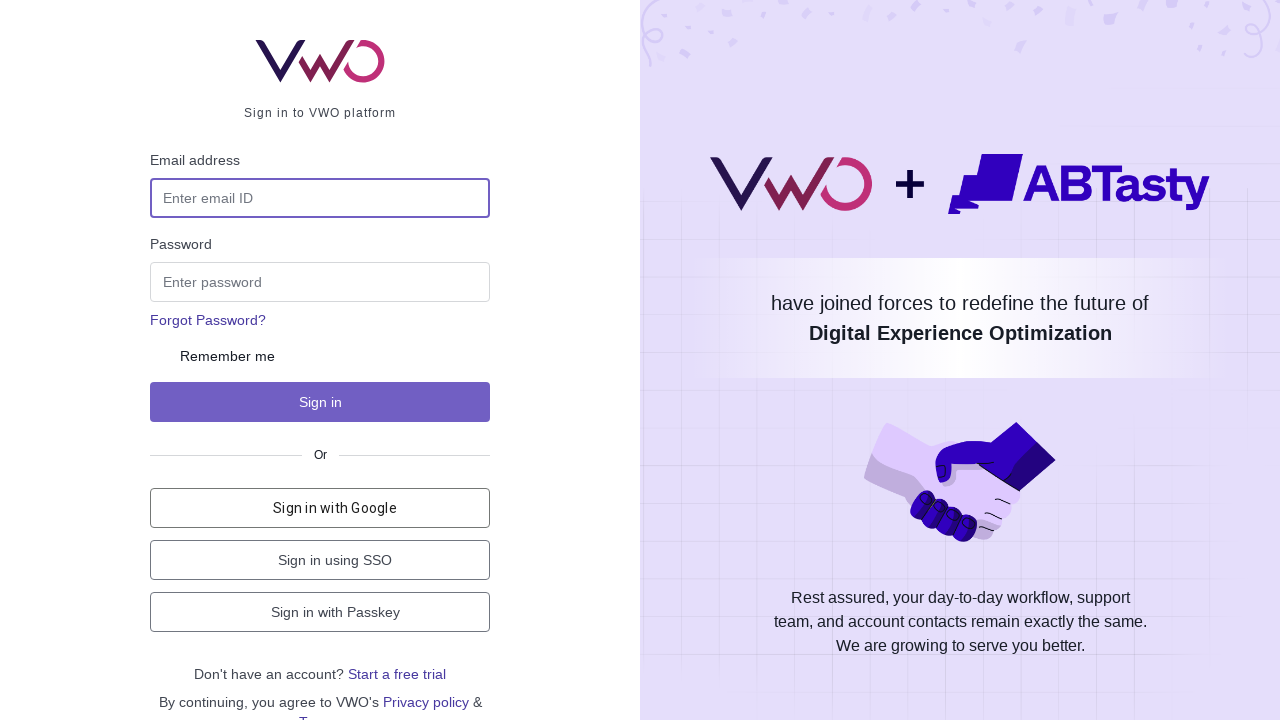

Refreshed the current page
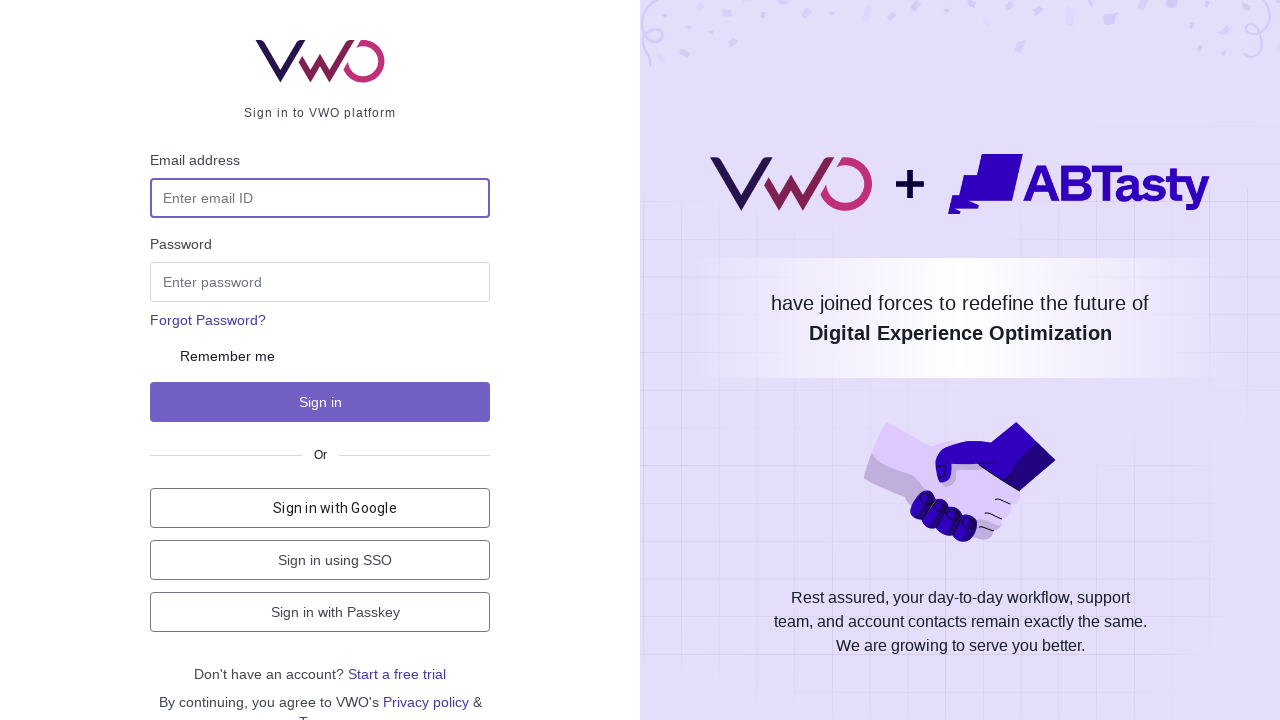

Page load state completed
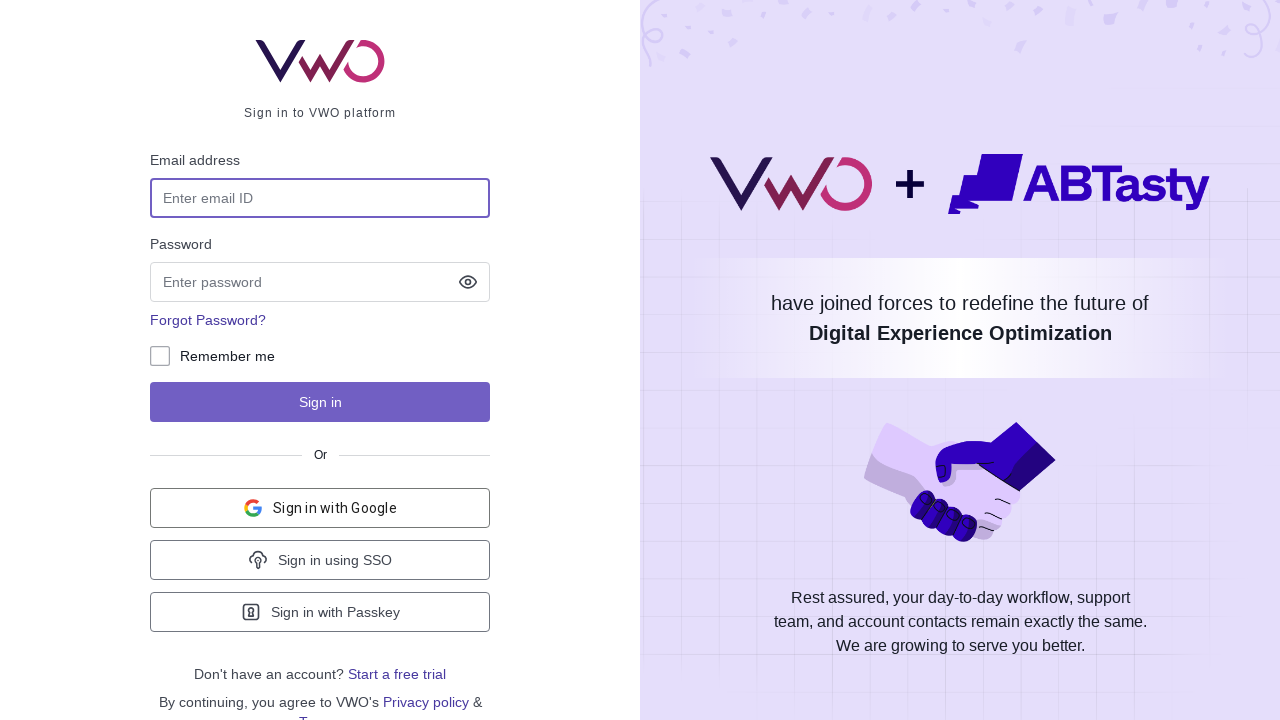

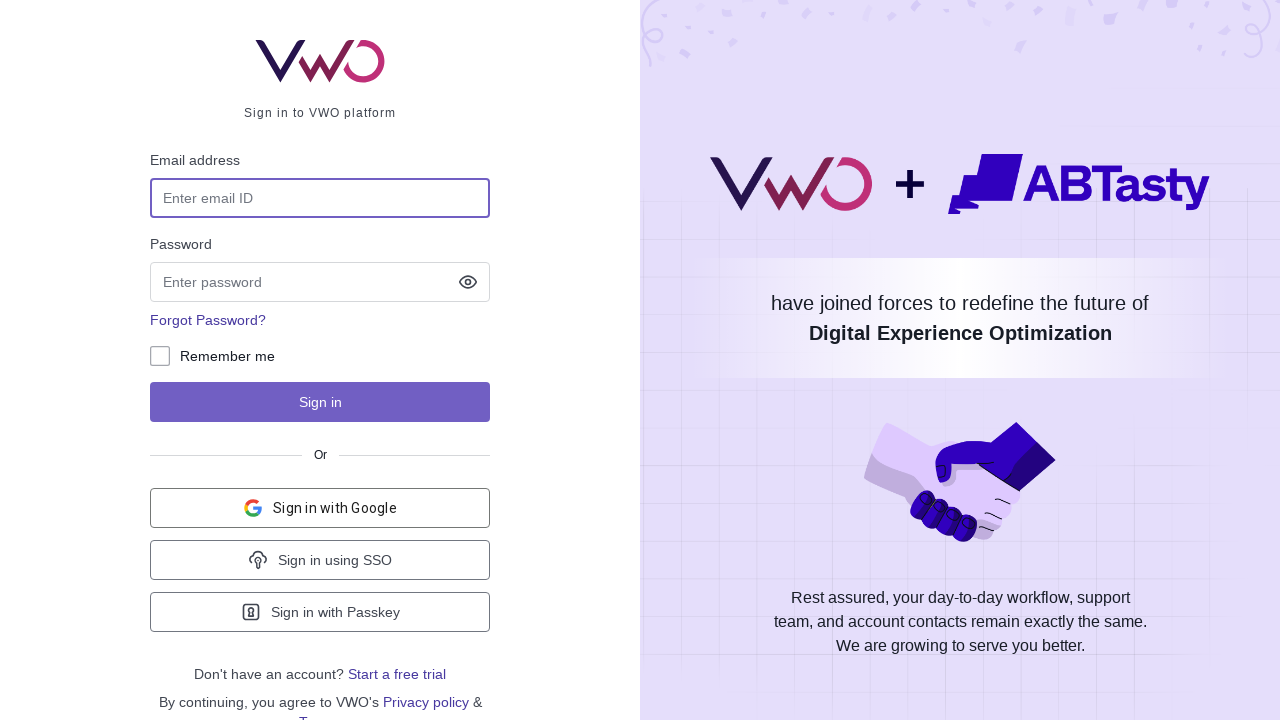